Adds multiple todo items and verifies all appear in the list

Starting URL: https://todomvc.com/examples/react/dist/

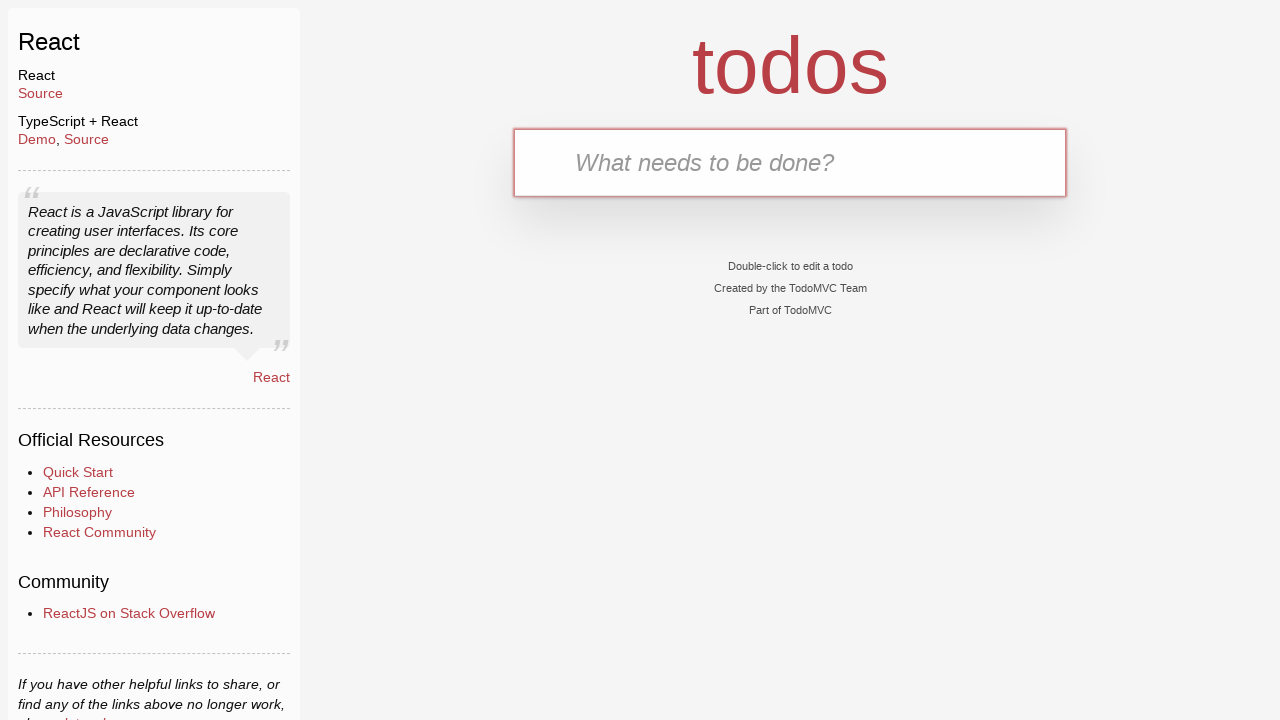

Filled new todo input with 'Task 1' on input.new-todo
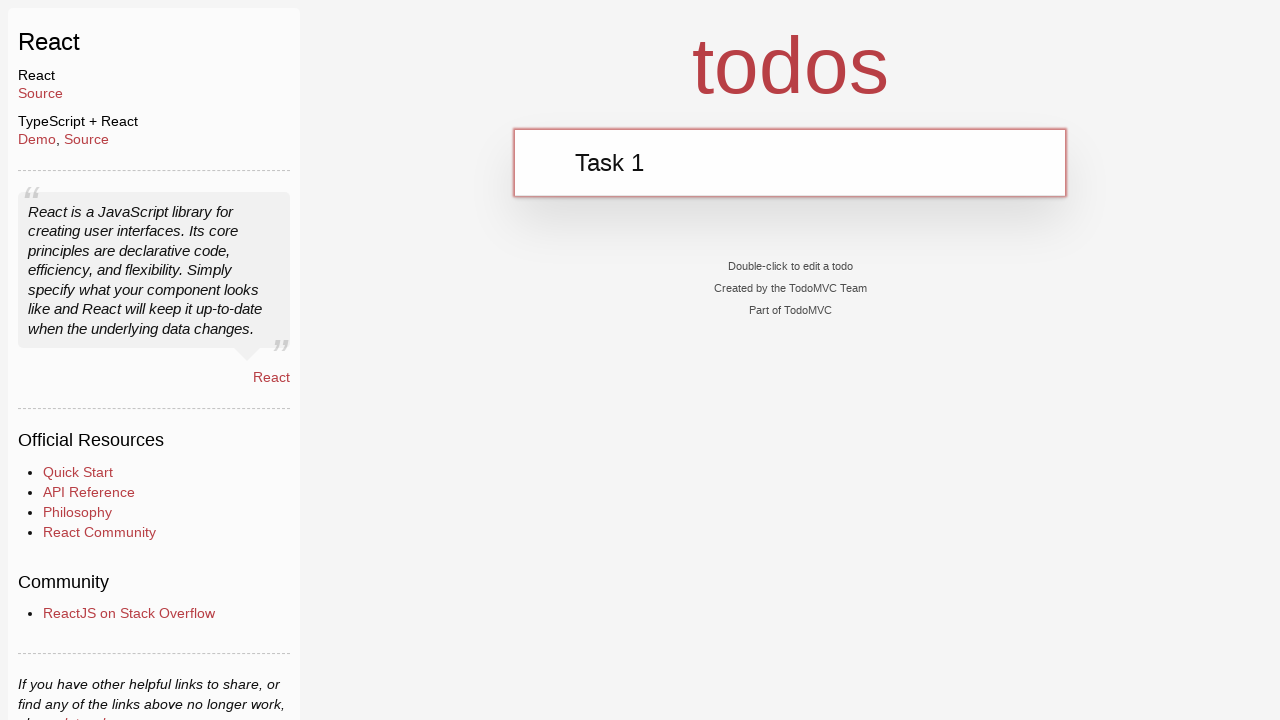

Pressed Enter to add first todo item on input.new-todo
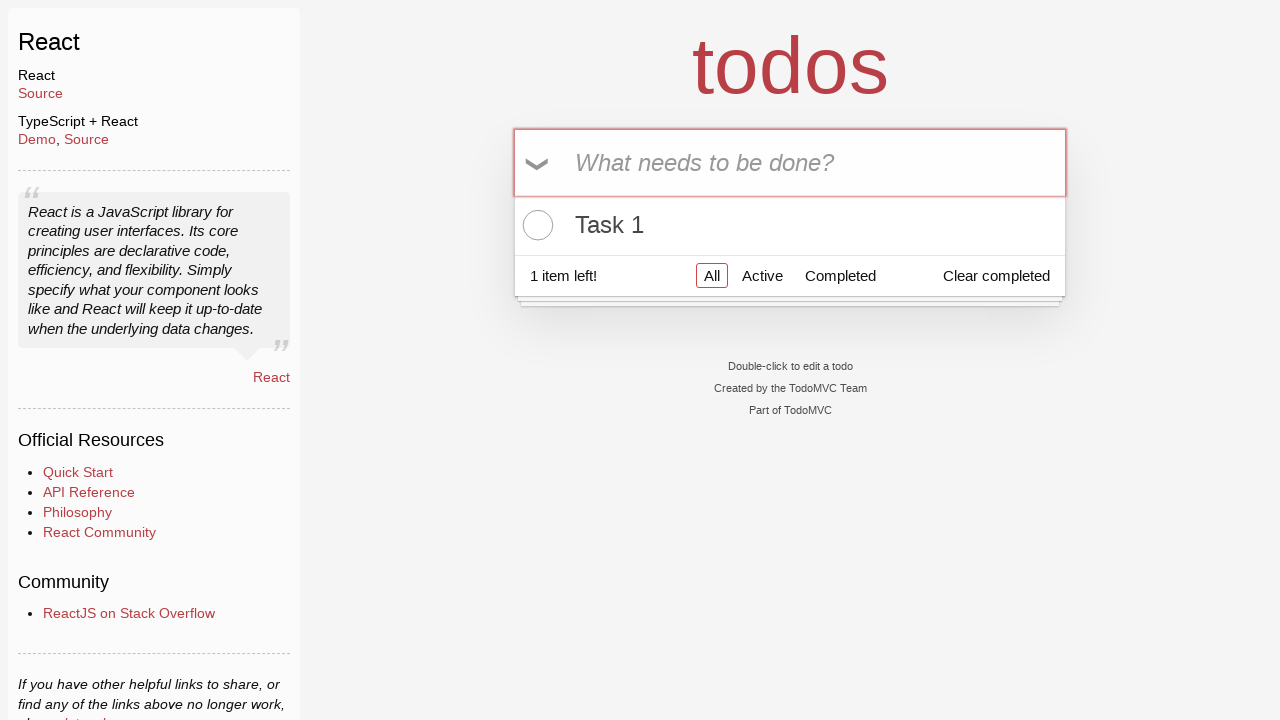

Filled new todo input with 'Task 2' on input.new-todo
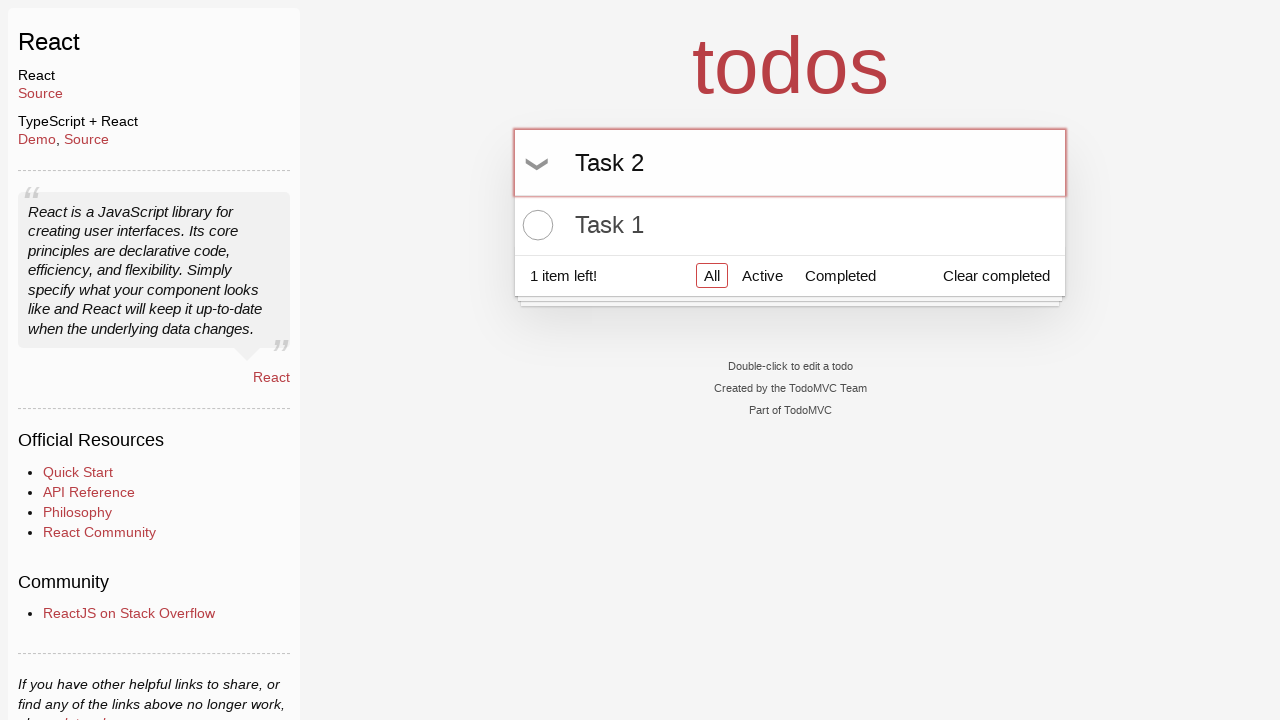

Pressed Enter to add second todo item on input.new-todo
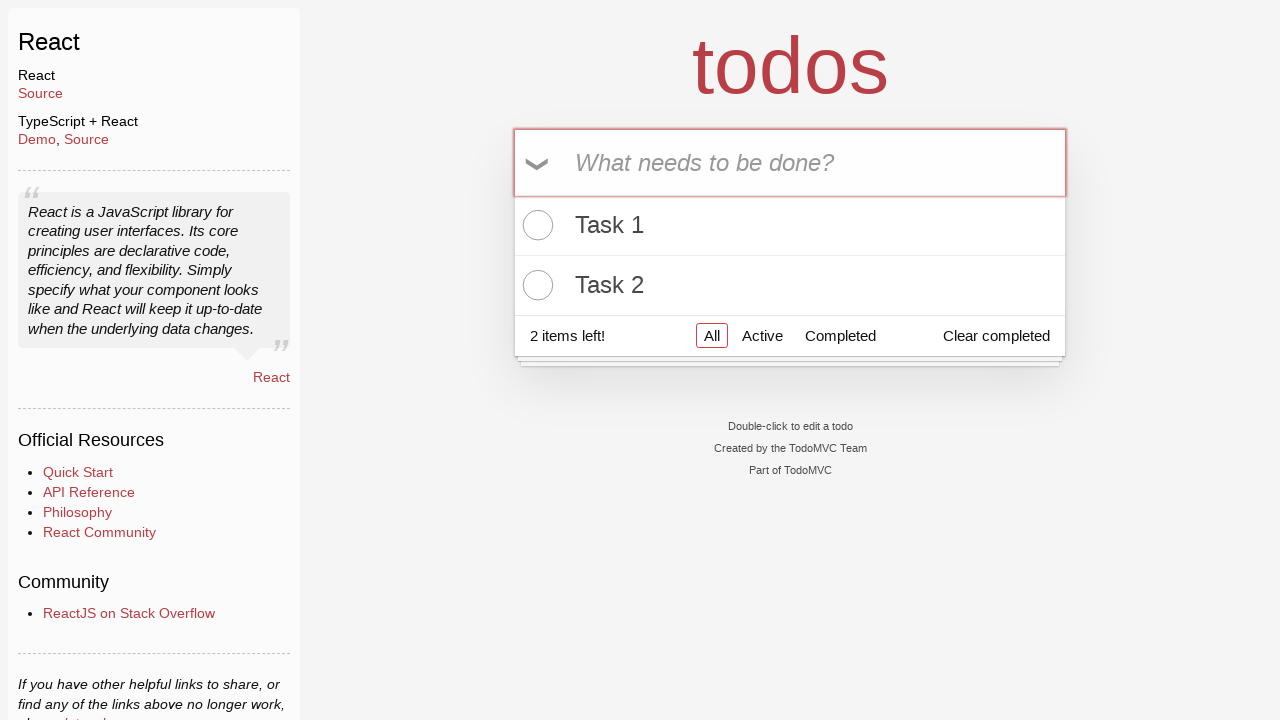

Filled new todo input with 'Task 3' on input.new-todo
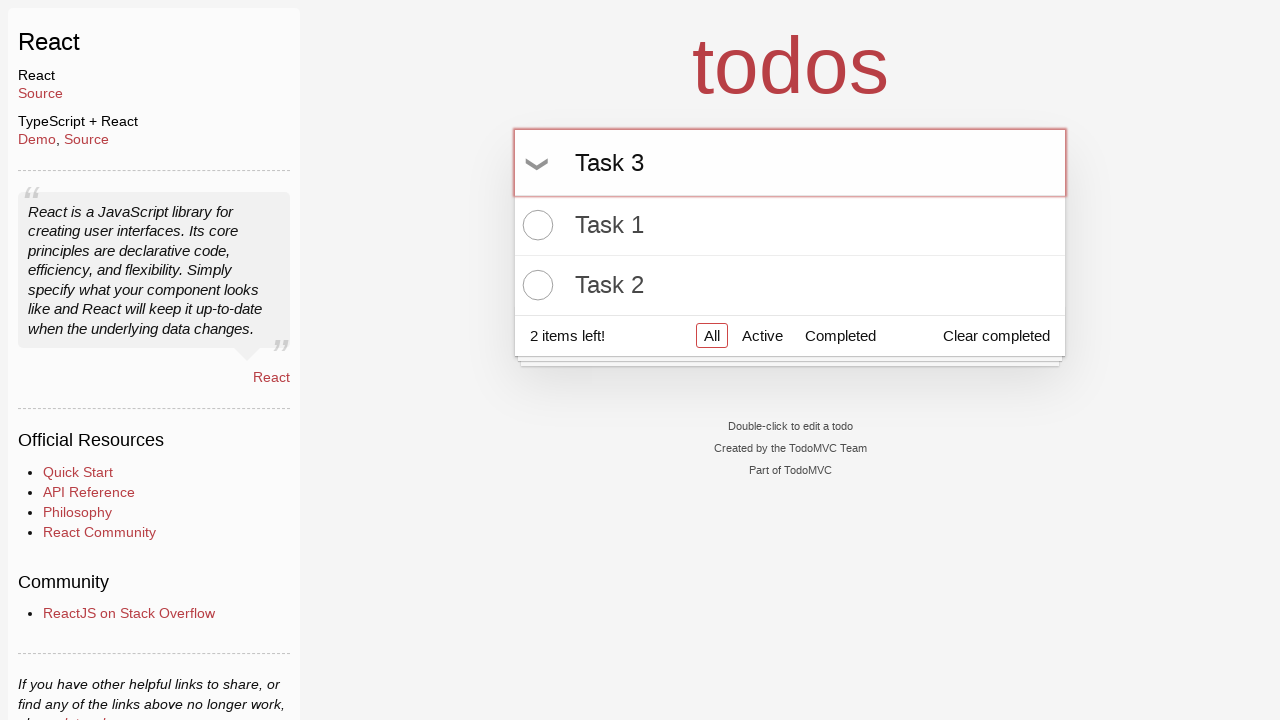

Pressed Enter to add third todo item on input.new-todo
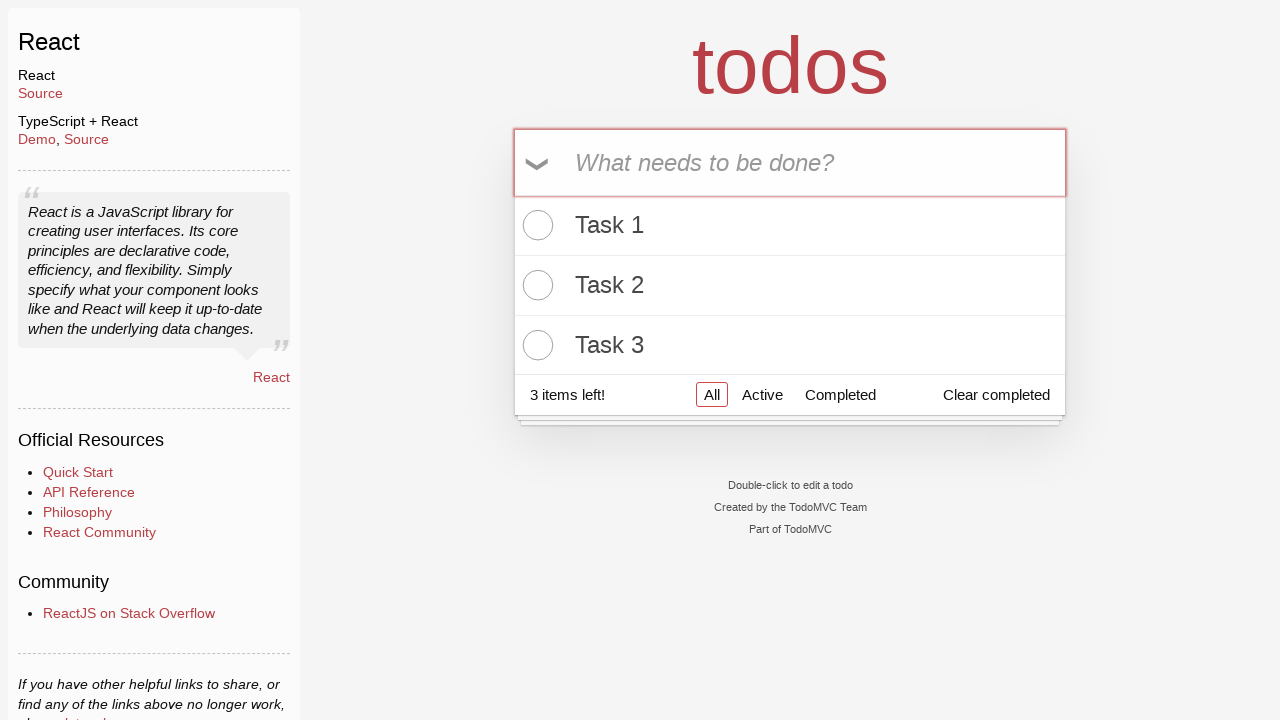

Waited for third todo item to appear in the list
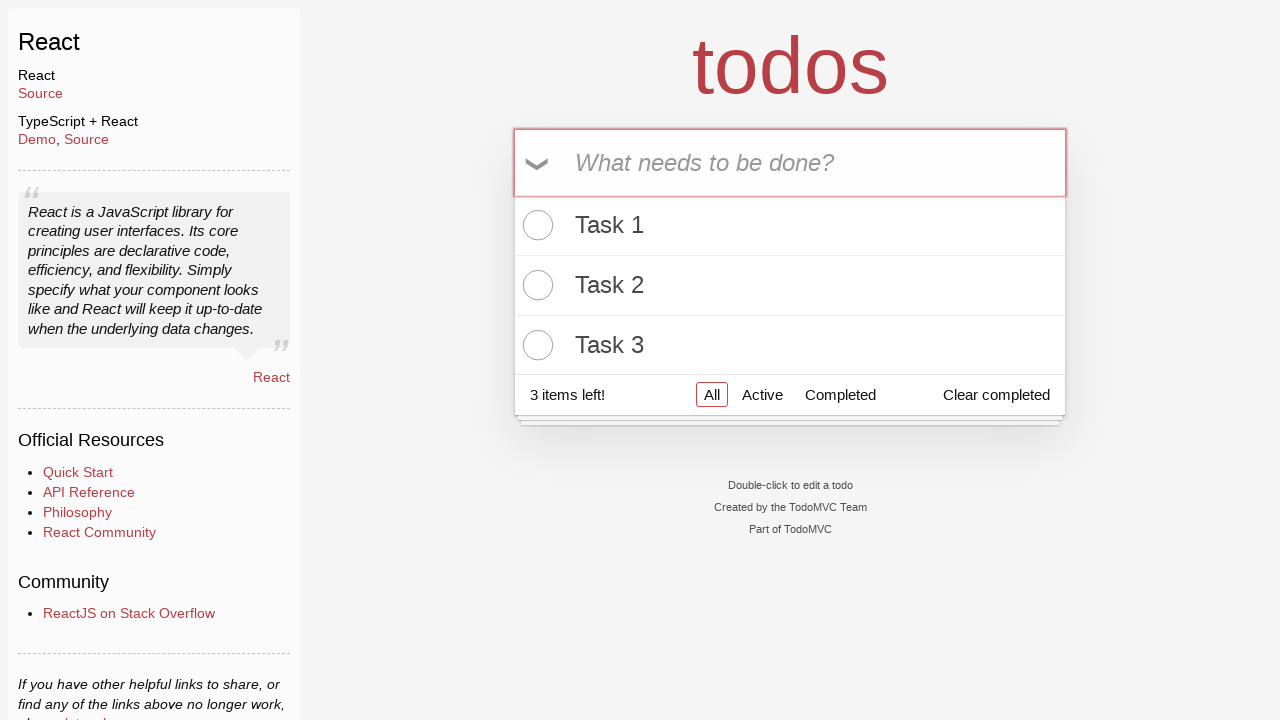

Retrieved all todo item labels from the list
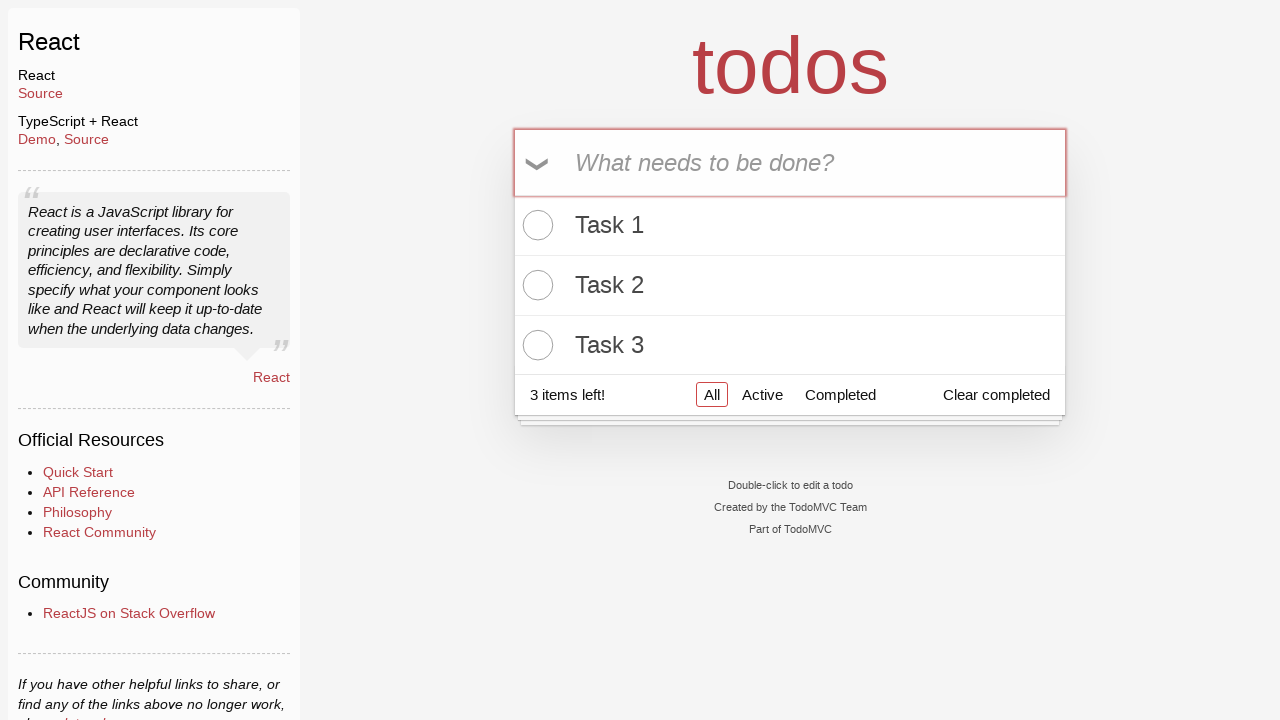

Verified all three todo items appear in the correct order
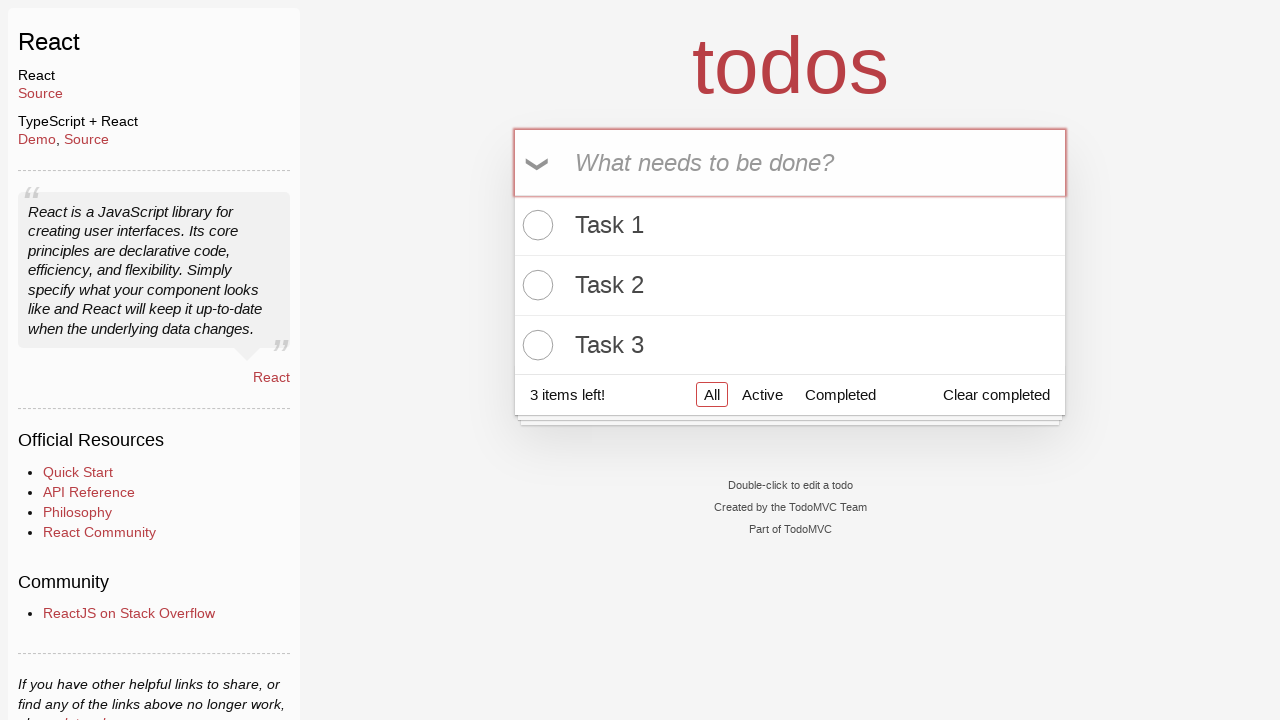

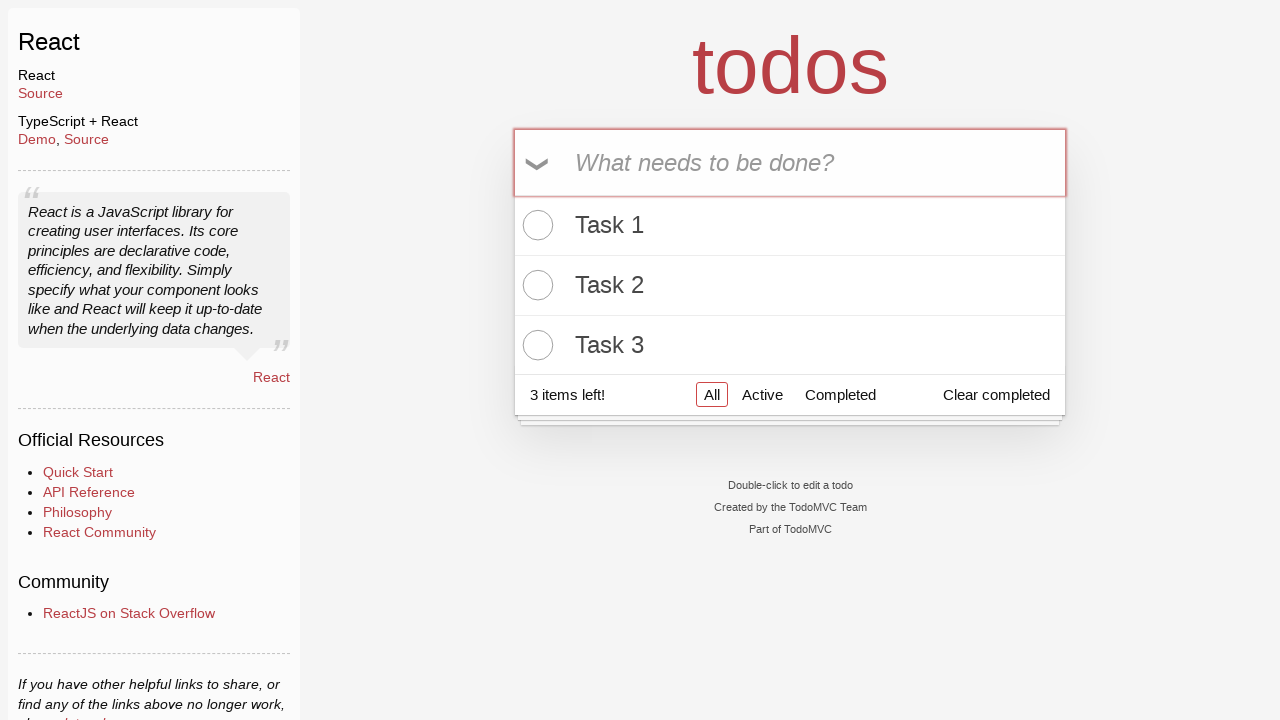